Tests navigation to the text-box page by clicking the menu item and verifying the URL

Starting URL: https://demoqa.com/elements

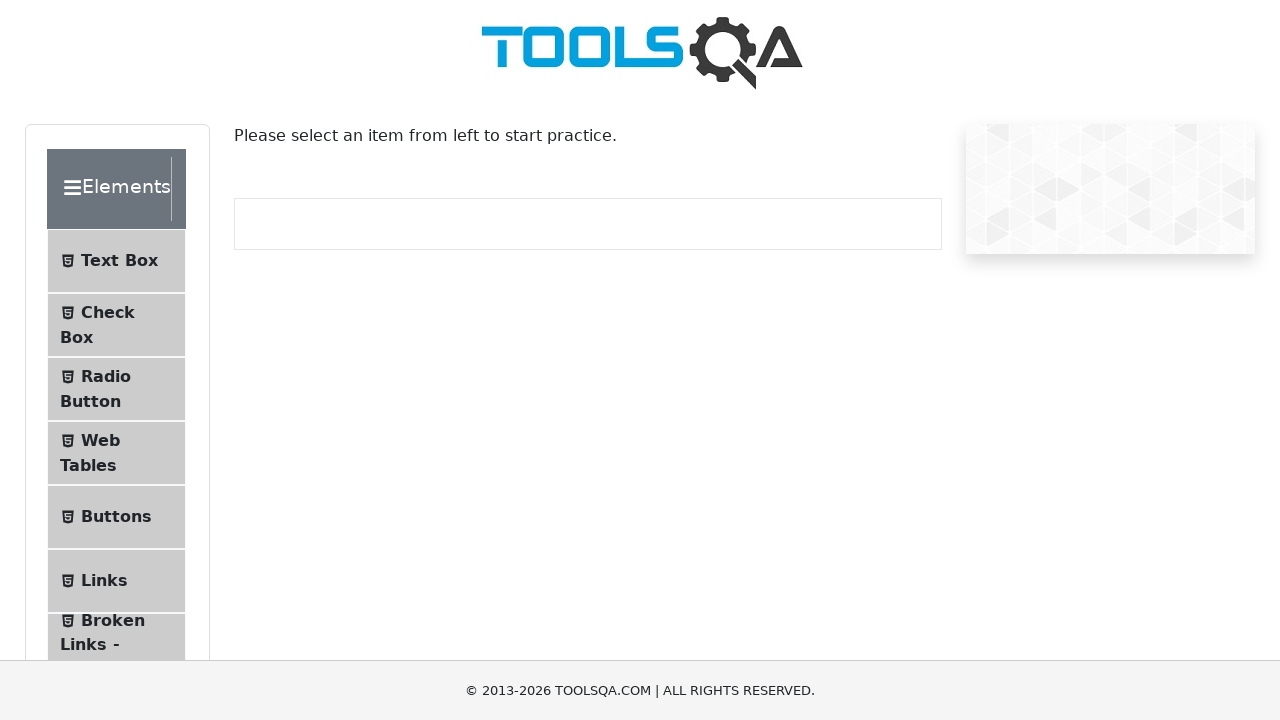

Clicked on Text Box menu item at (116, 261) on #item-0
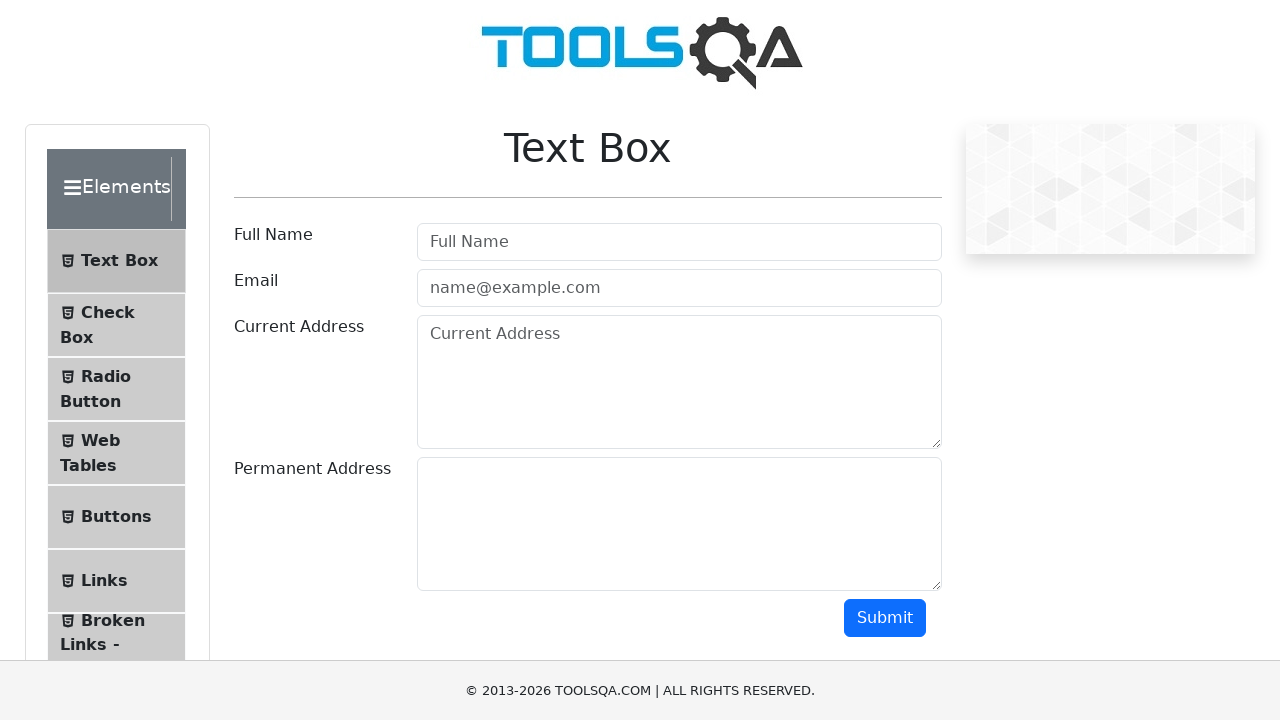

Verified navigation to '/text-box' URL
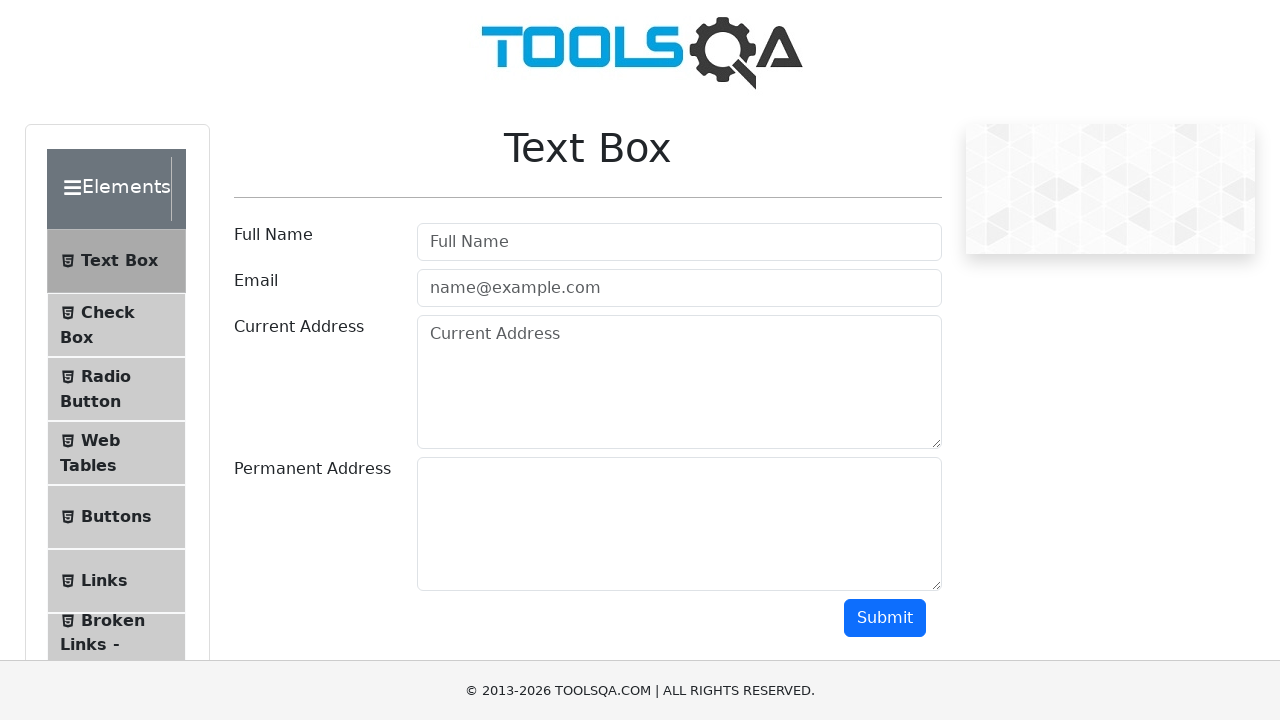

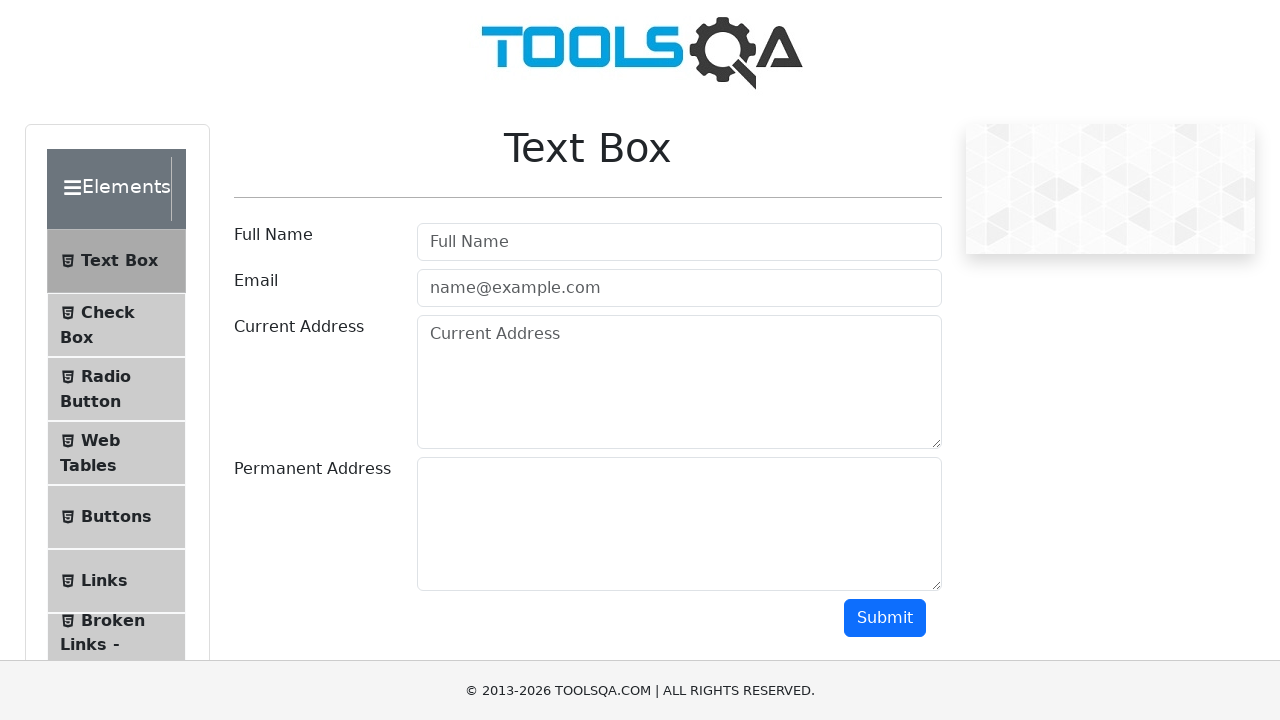